Tests XPath traversal techniques (sibling-to-sibling and child-to-parent navigation) on a practice automation page by locating header buttons using various XPath patterns.

Starting URL: https://rahulshettyacademy.com/AutomationPractice/

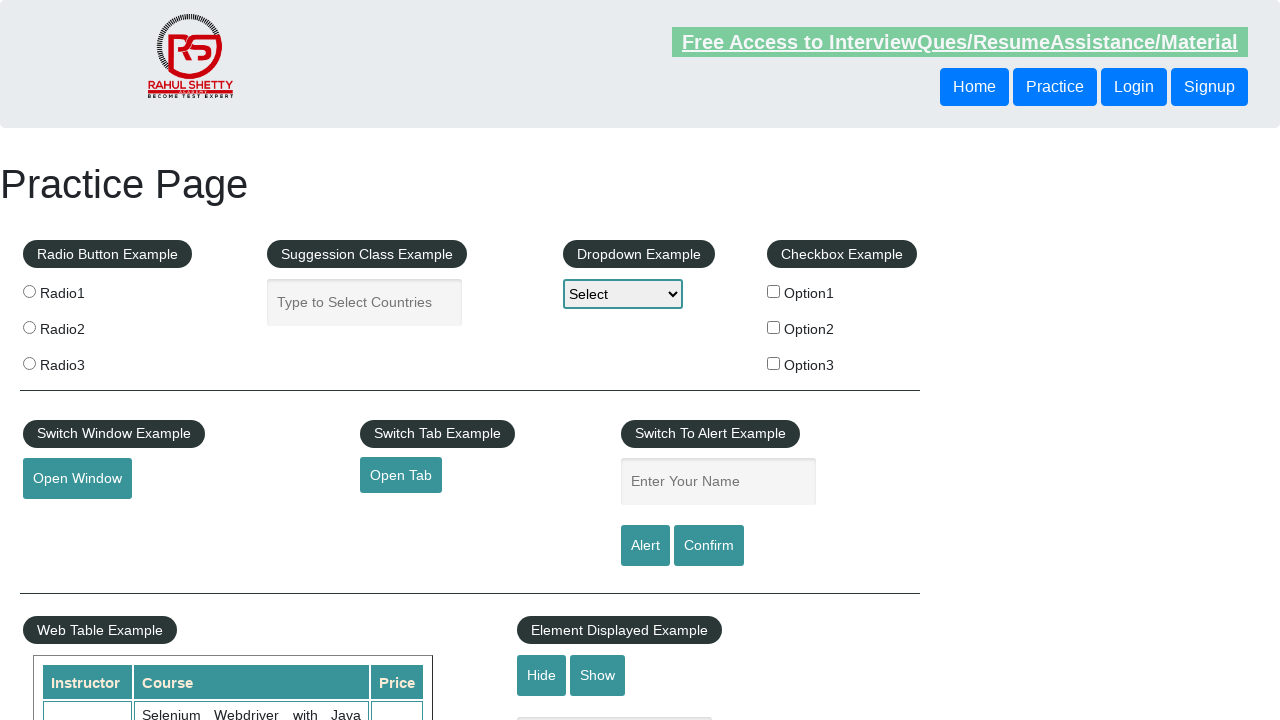

Navigated to Rahul Shetty Academy automation practice page
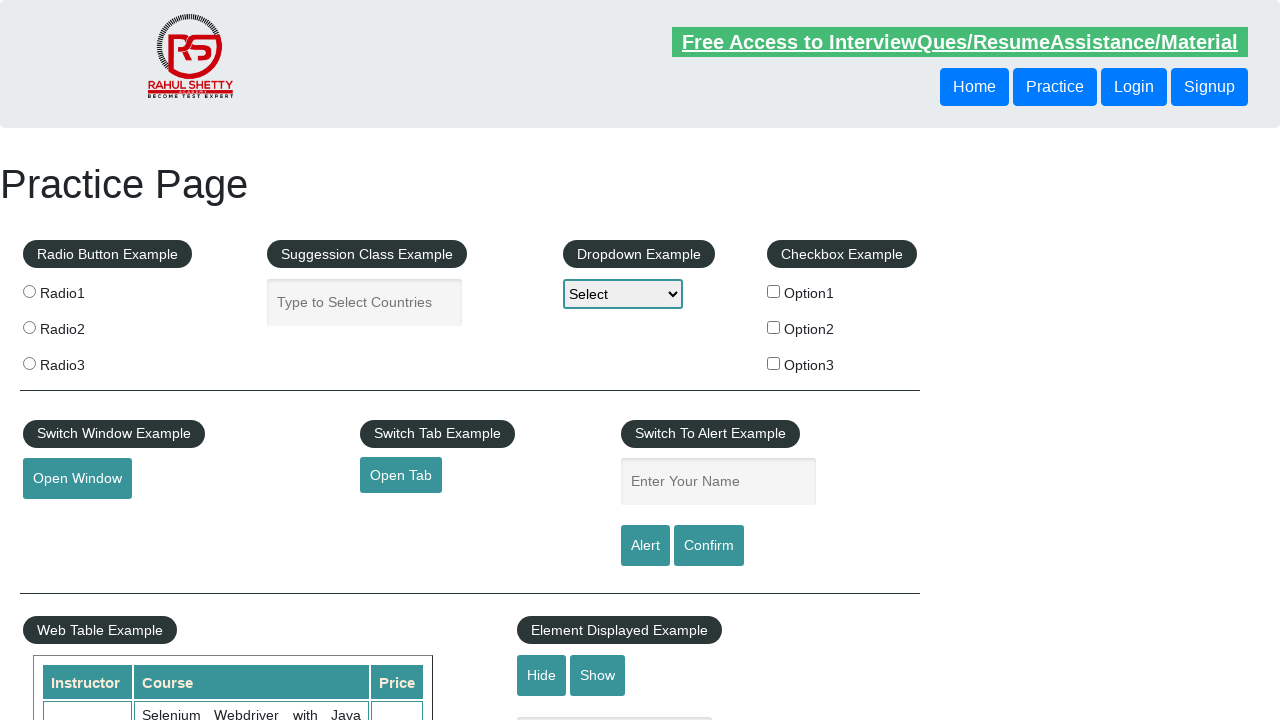

First header button is present
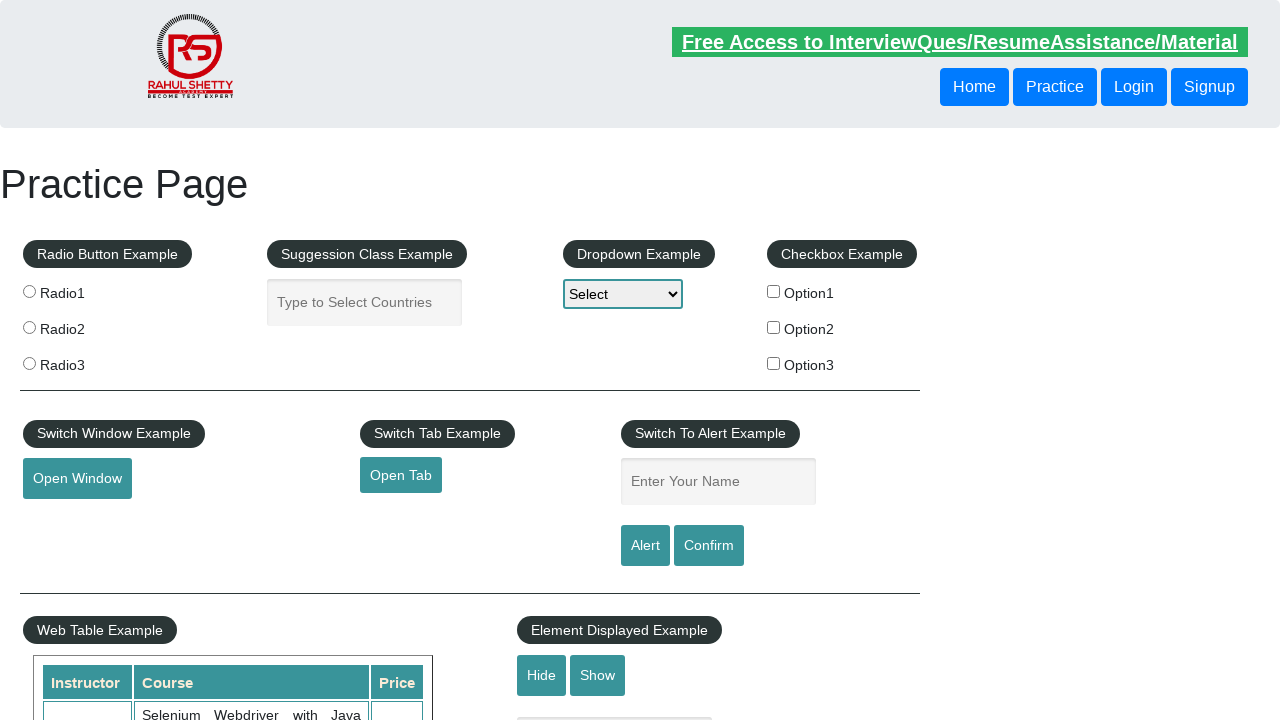

Located button using sibling-to-sibling XPath traversal (following-sibling)
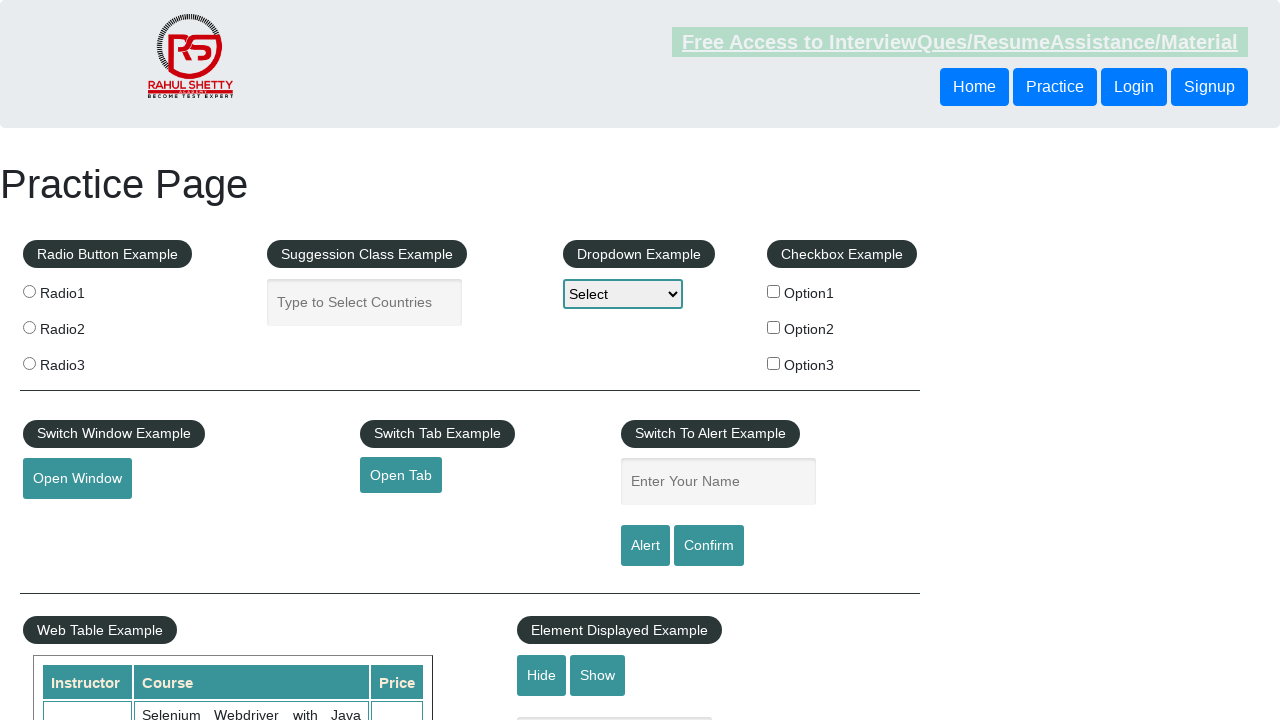

Sibling button is now visible
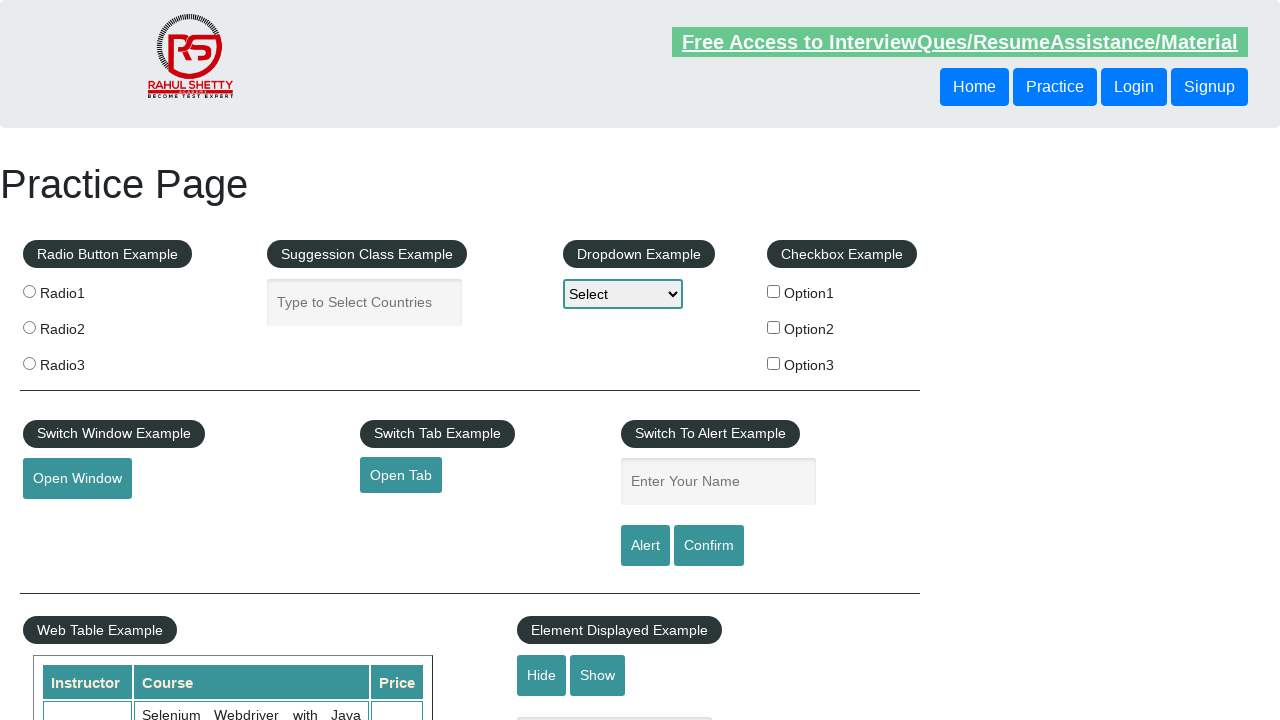

Located button using child-to-parent XPath traversal (parent)
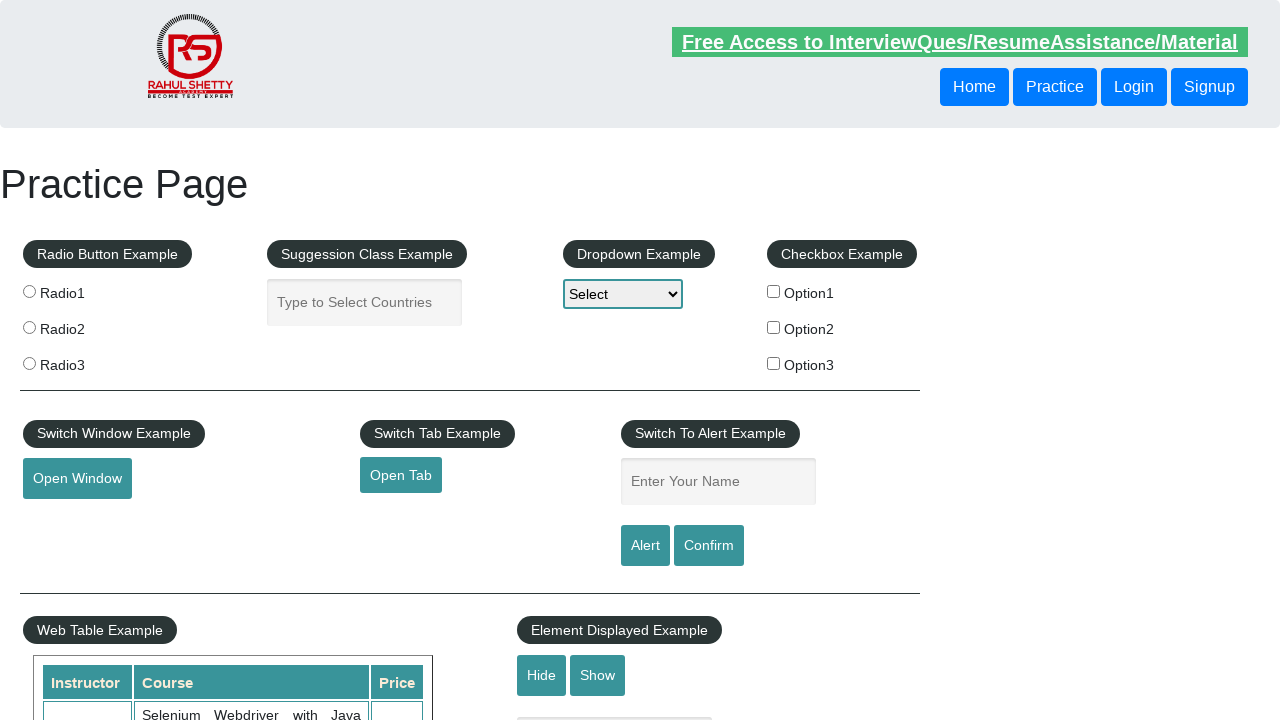

Parent traversal button is now visible
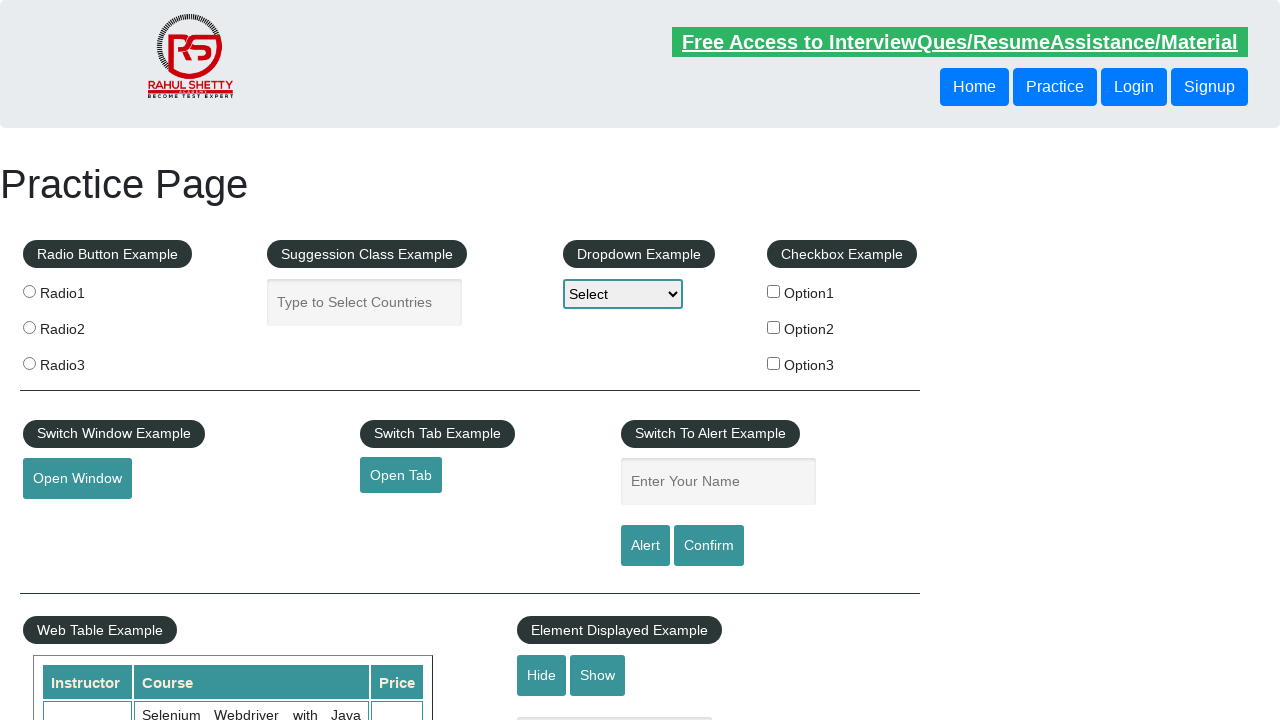

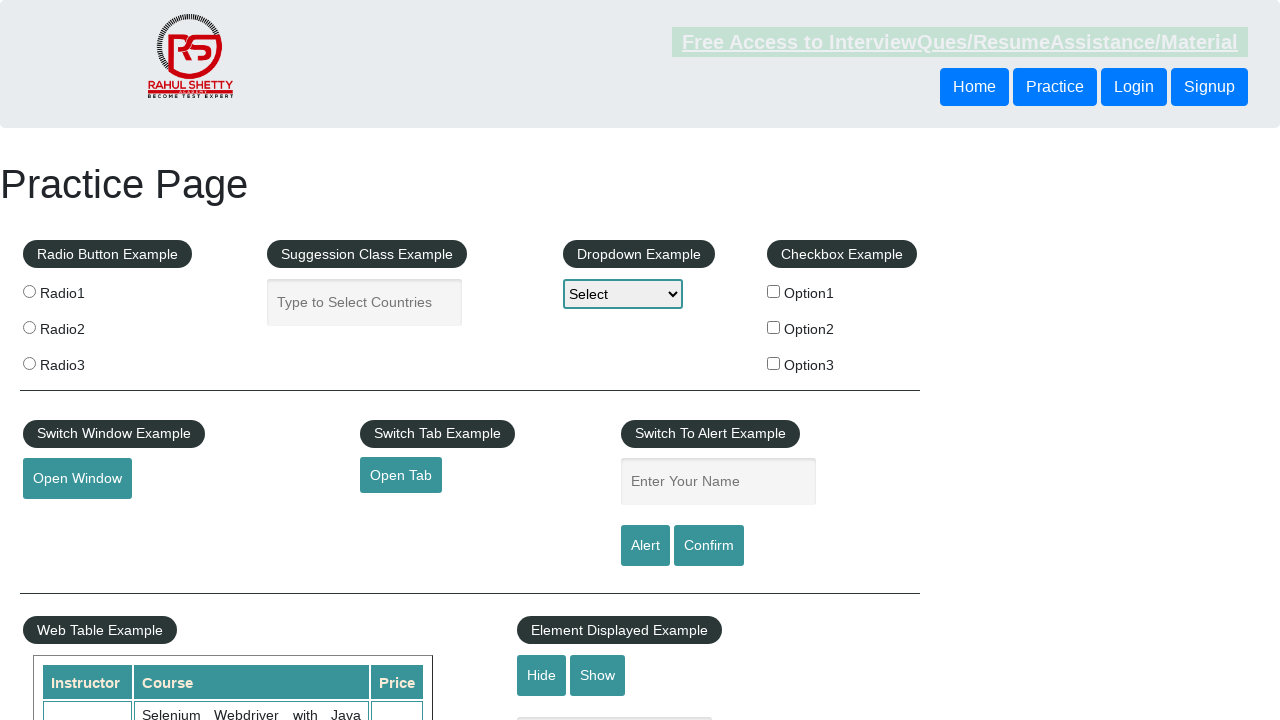